Tests single-click functionality by clicking a button and verifying the success message appears

Starting URL: https://demoqa.com/buttons

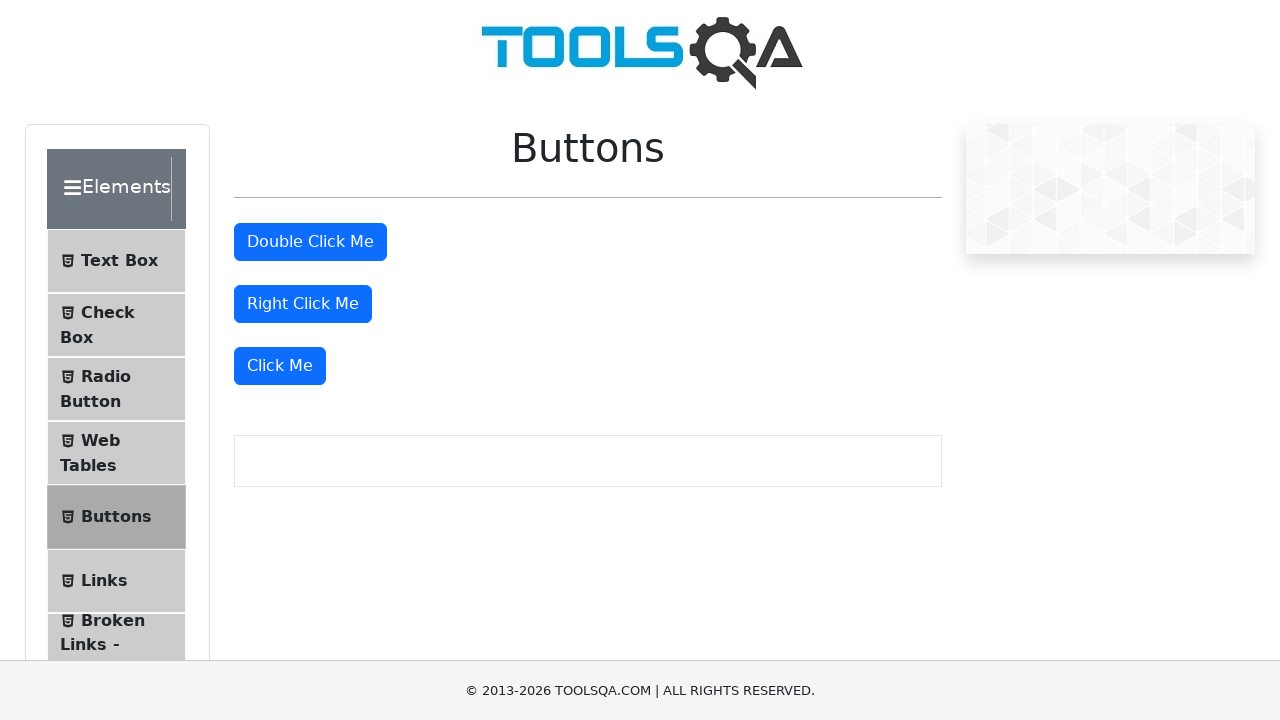

Navigated to DemoQA Buttons page
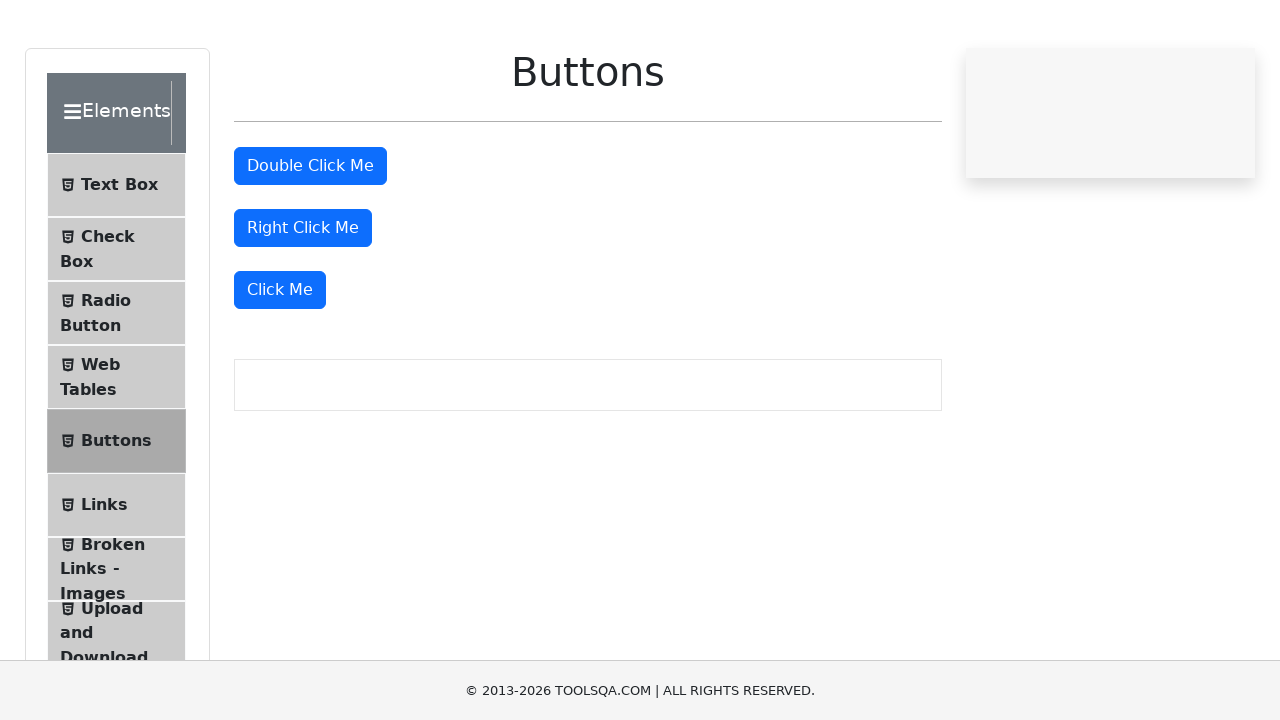

Clicked the 'Click Me' button at (280, 366) on xpath=//button[text()='Click Me']
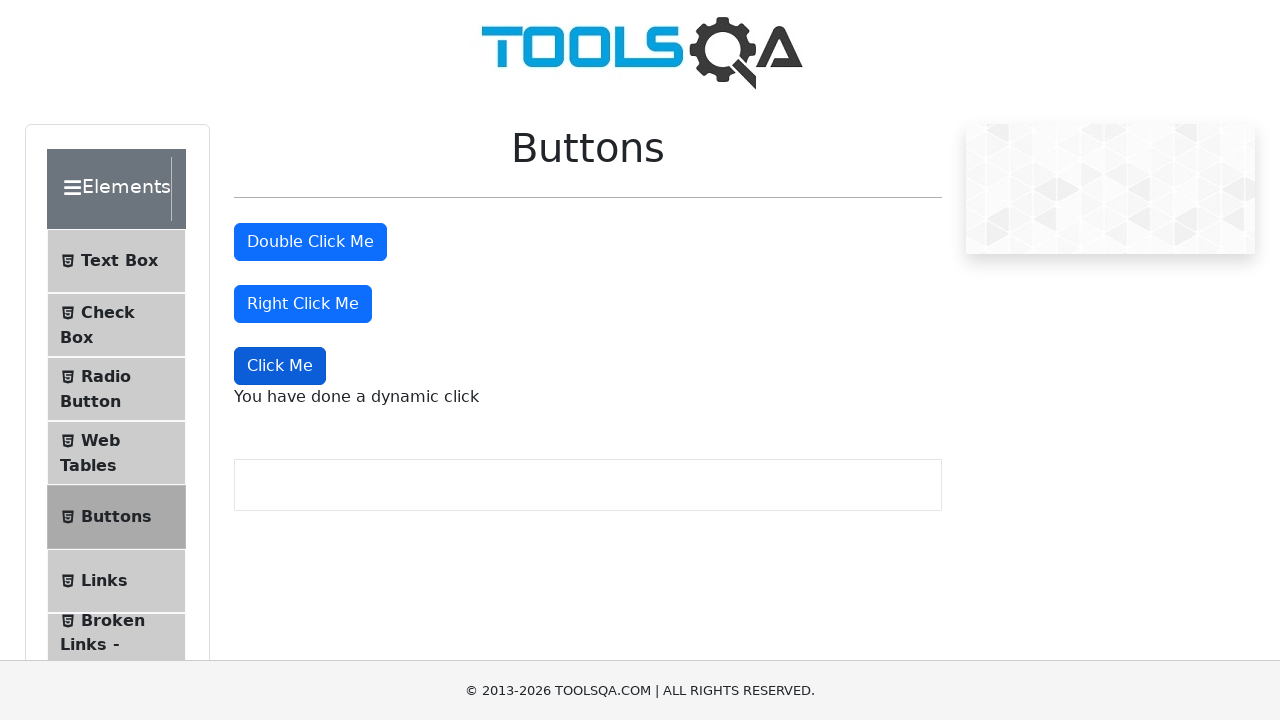

Dynamic click message element loaded
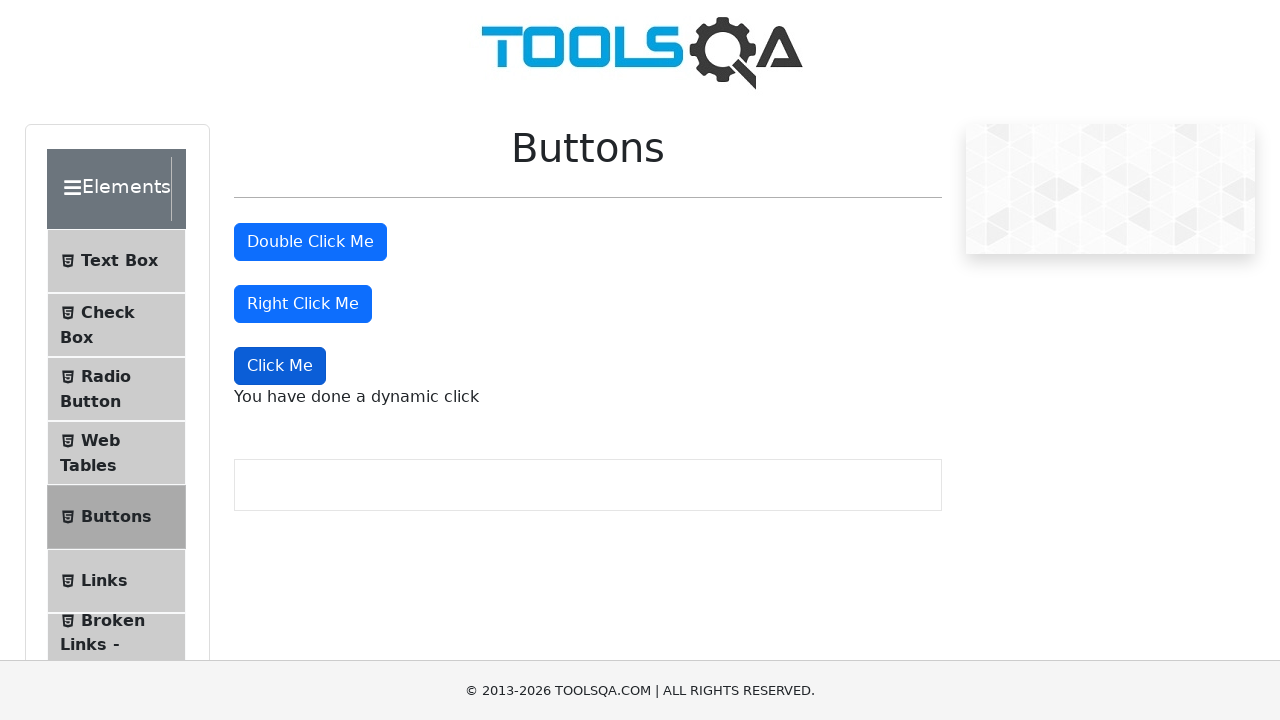

Retrieved dynamic click message text
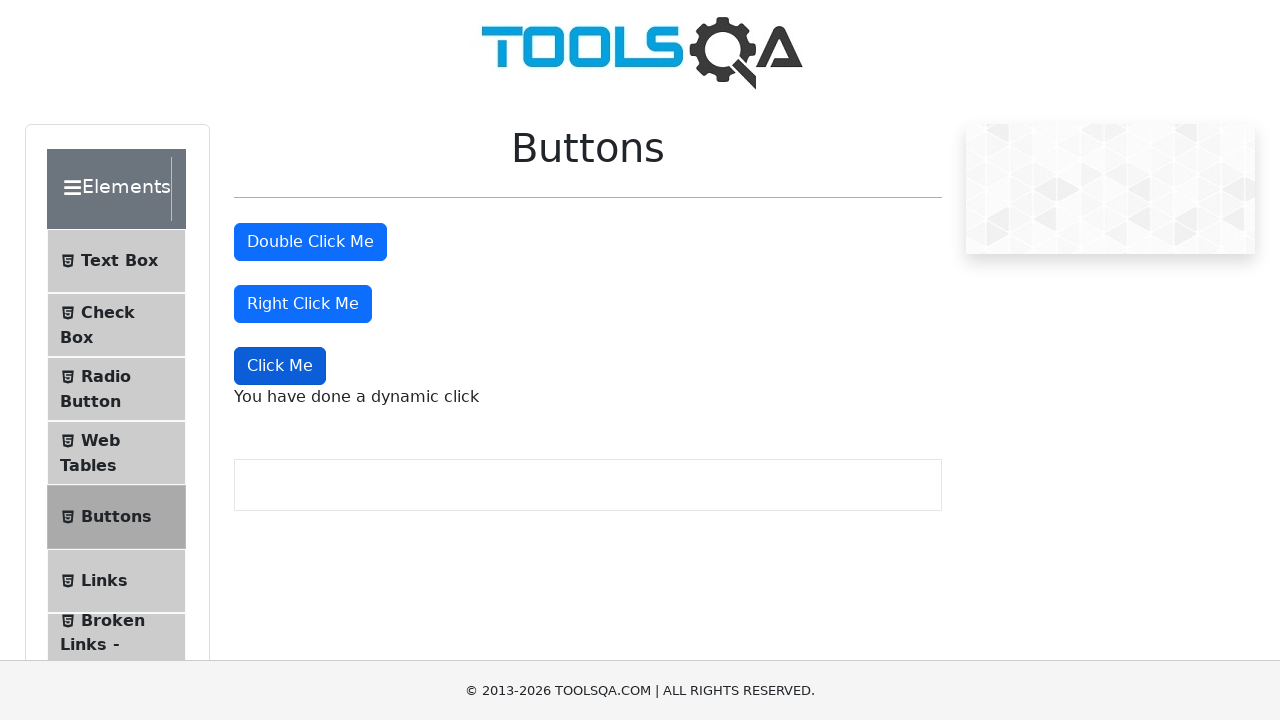

Verified success message 'You have done a dynamic click' is displayed
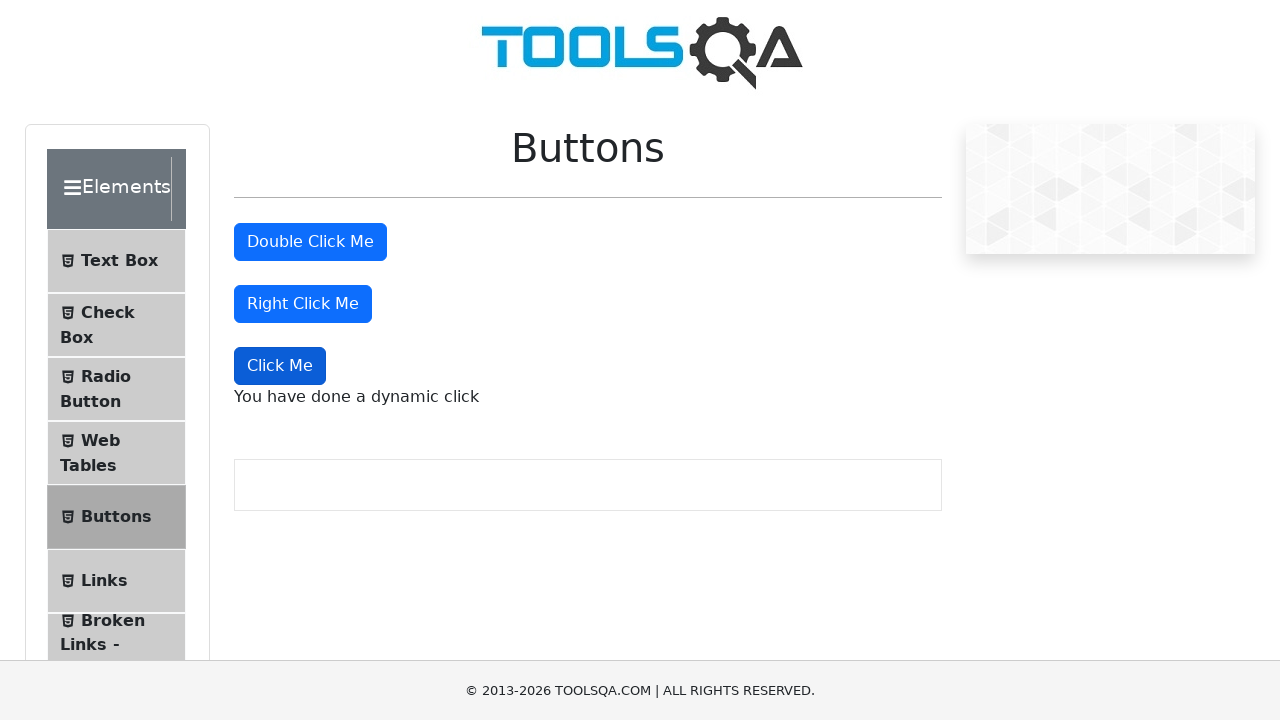

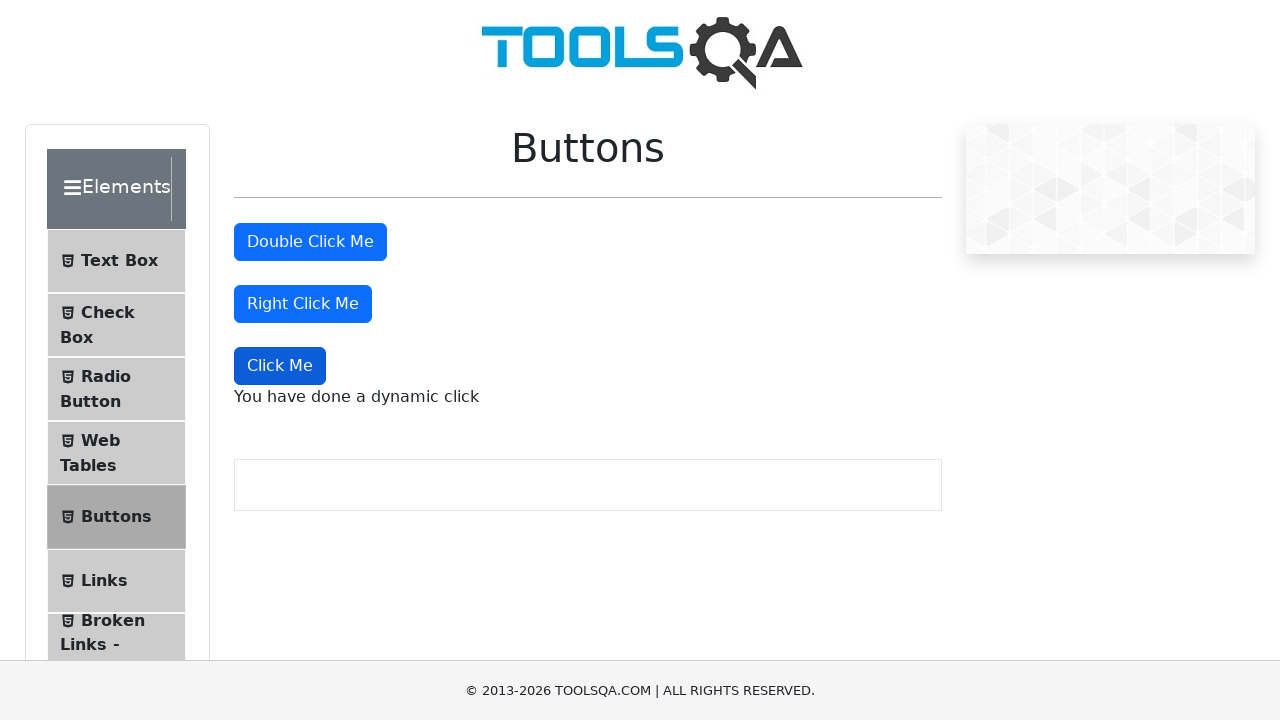